Tests date picker calendar widget by navigating back 10 months and selecting the 15th day

Starting URL: https://kristinek.github.io/site/examples/actions

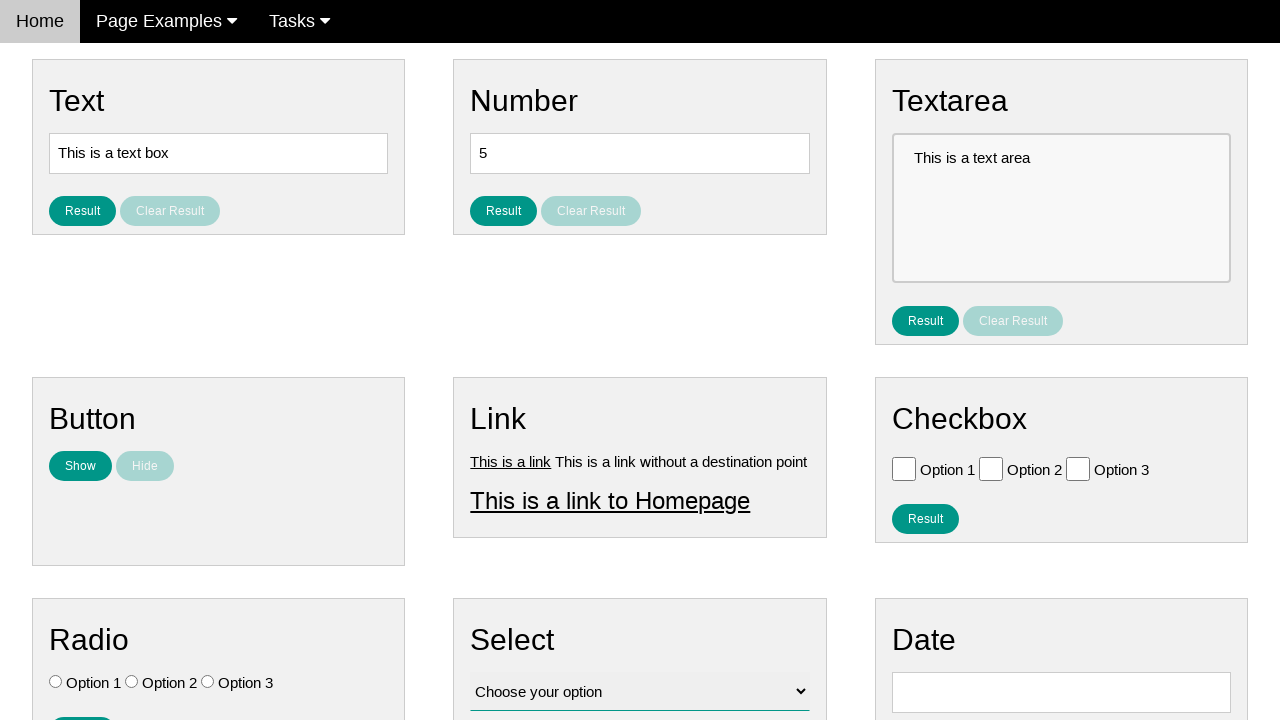

Clicked on date input field to open calendar at (1061, 692) on #vfb-8
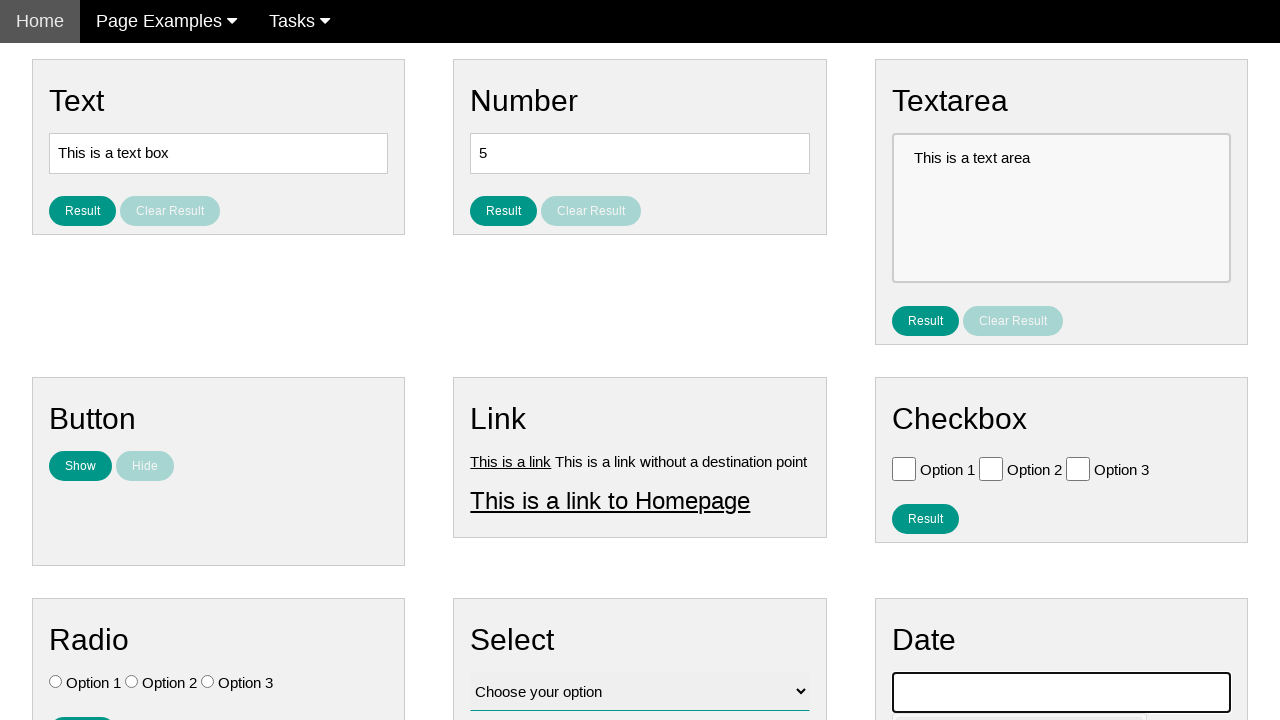

Date picker calendar widget appeared
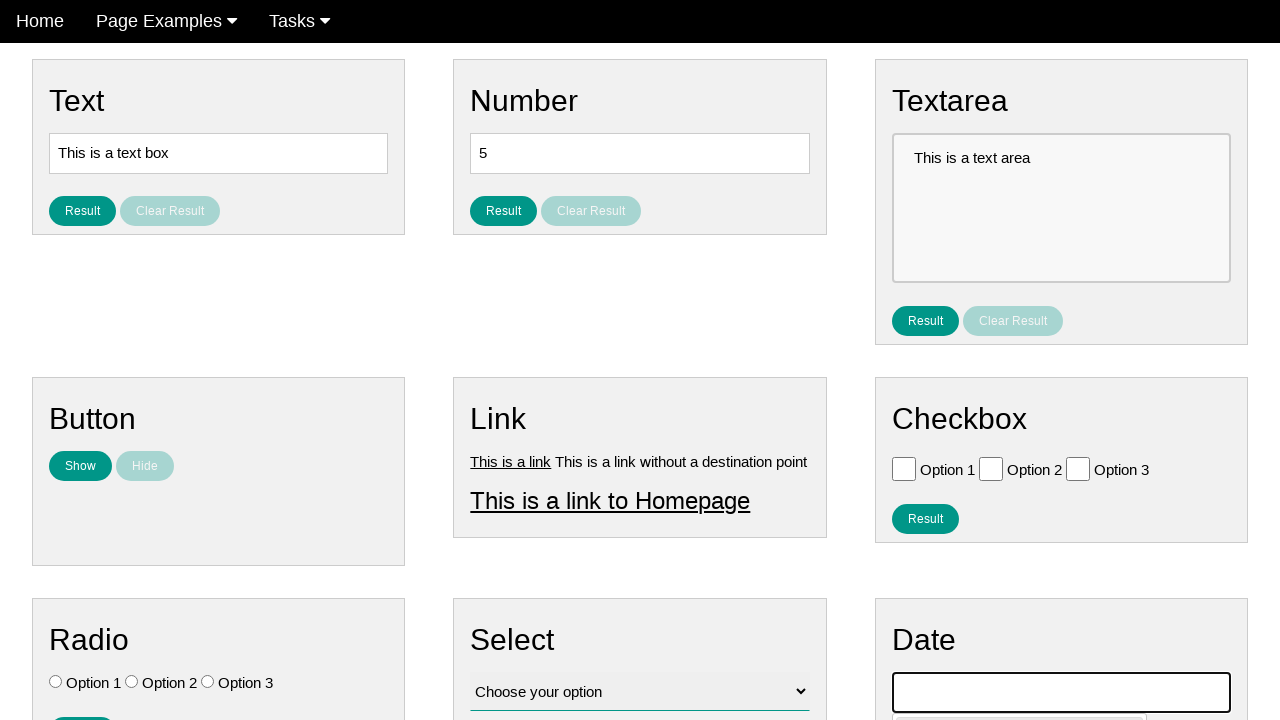

Navigated back one month in calendar (iteration 1/10) at (912, 408) on #ui-datepicker-div .ui-datepicker-prev
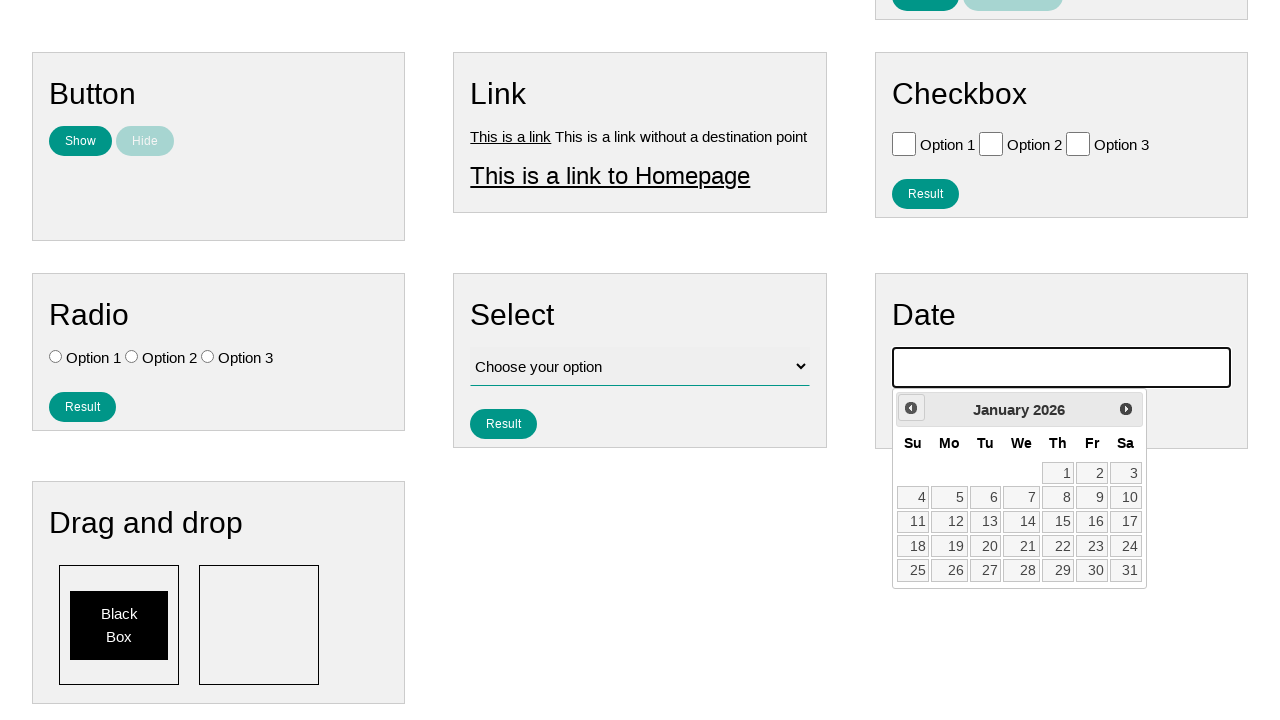

Navigated back one month in calendar (iteration 2/10) at (911, 408) on #ui-datepicker-div .ui-datepicker-prev
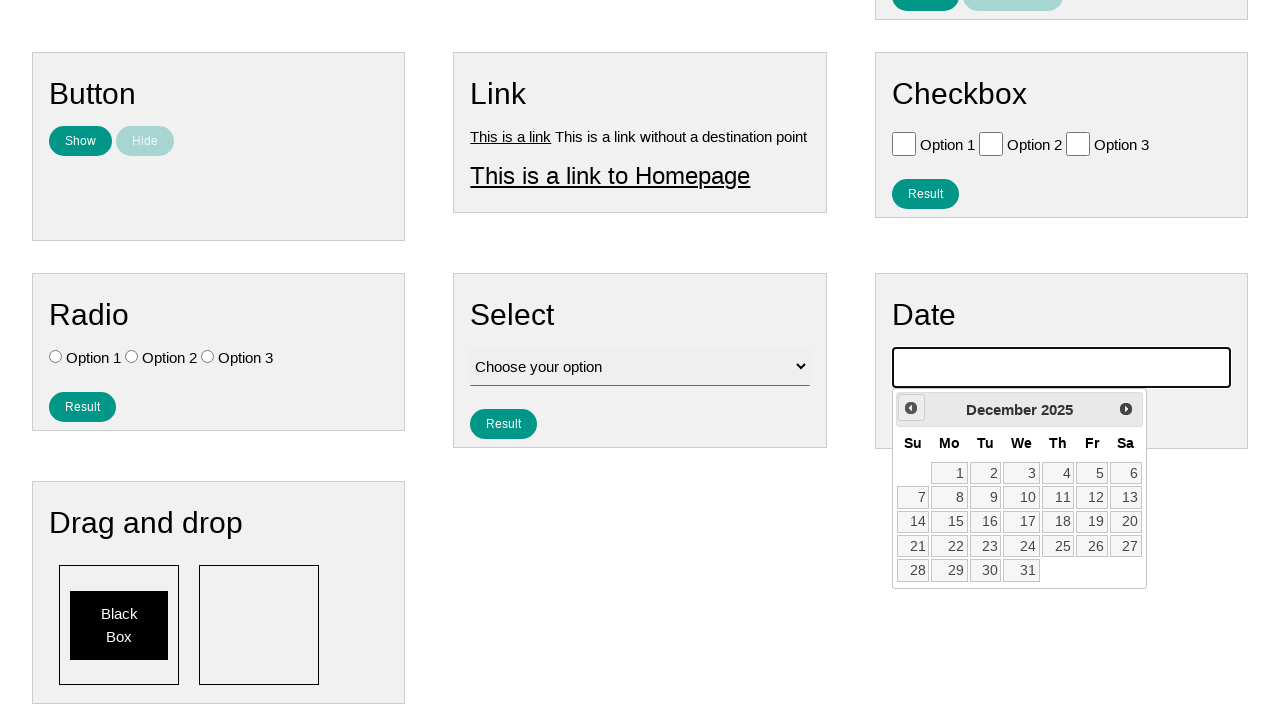

Navigated back one month in calendar (iteration 3/10) at (911, 408) on #ui-datepicker-div .ui-datepicker-prev
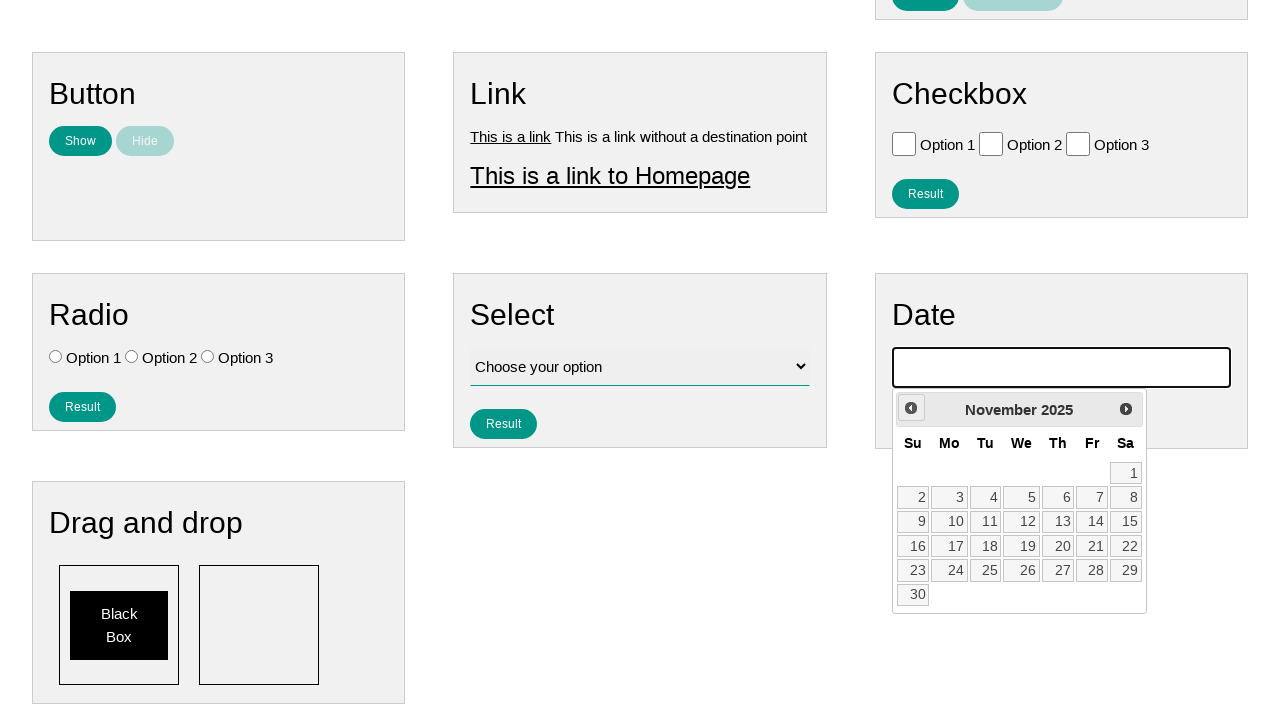

Navigated back one month in calendar (iteration 4/10) at (911, 408) on #ui-datepicker-div .ui-datepicker-prev
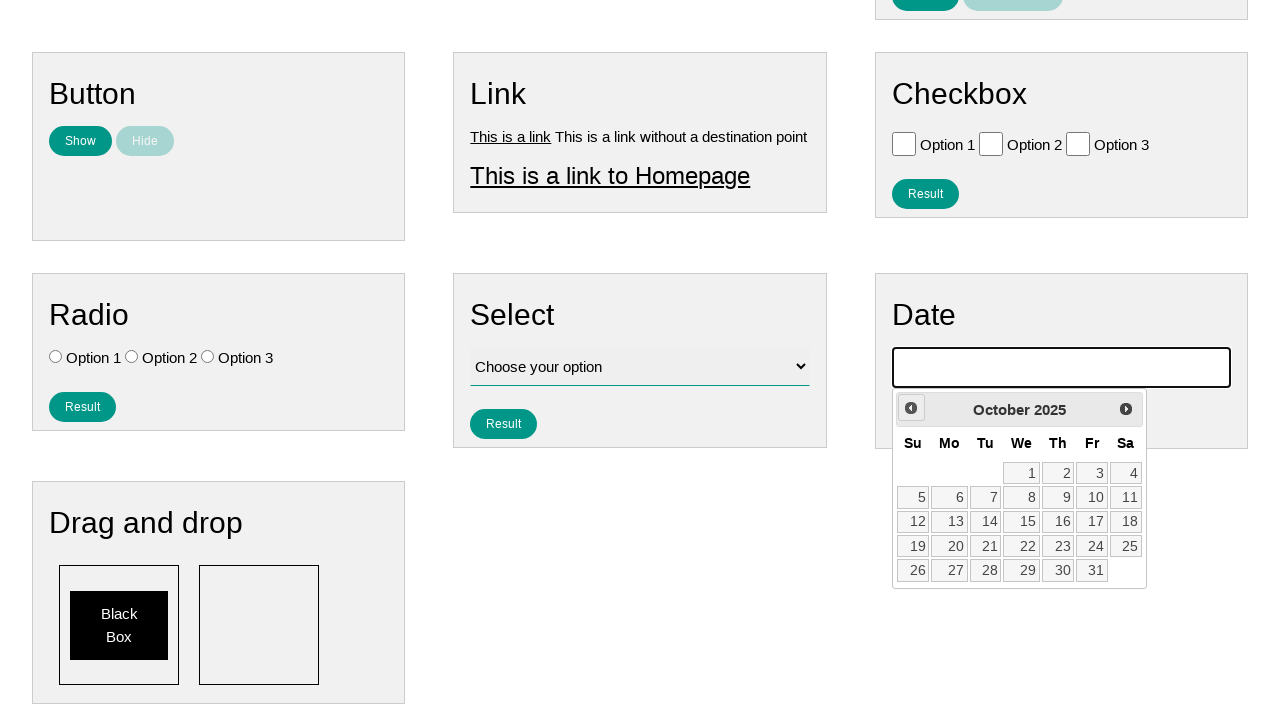

Navigated back one month in calendar (iteration 5/10) at (911, 408) on #ui-datepicker-div .ui-datepicker-prev
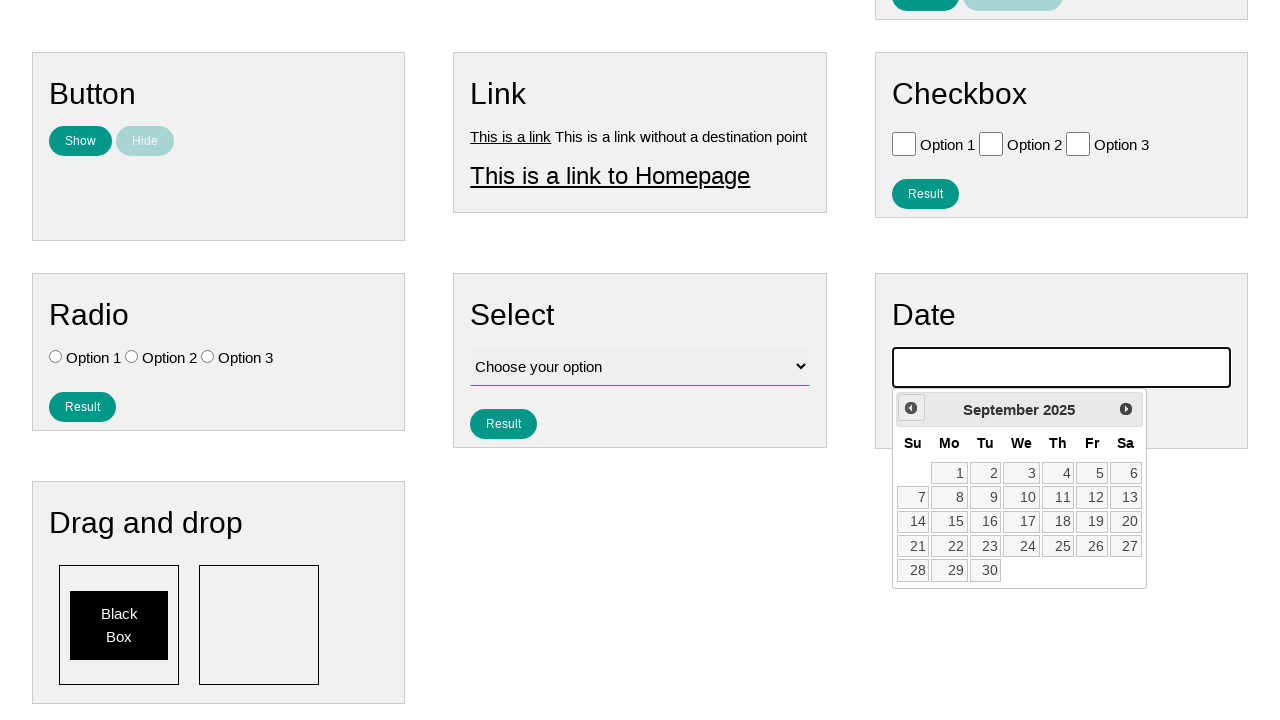

Navigated back one month in calendar (iteration 6/10) at (911, 408) on #ui-datepicker-div .ui-datepicker-prev
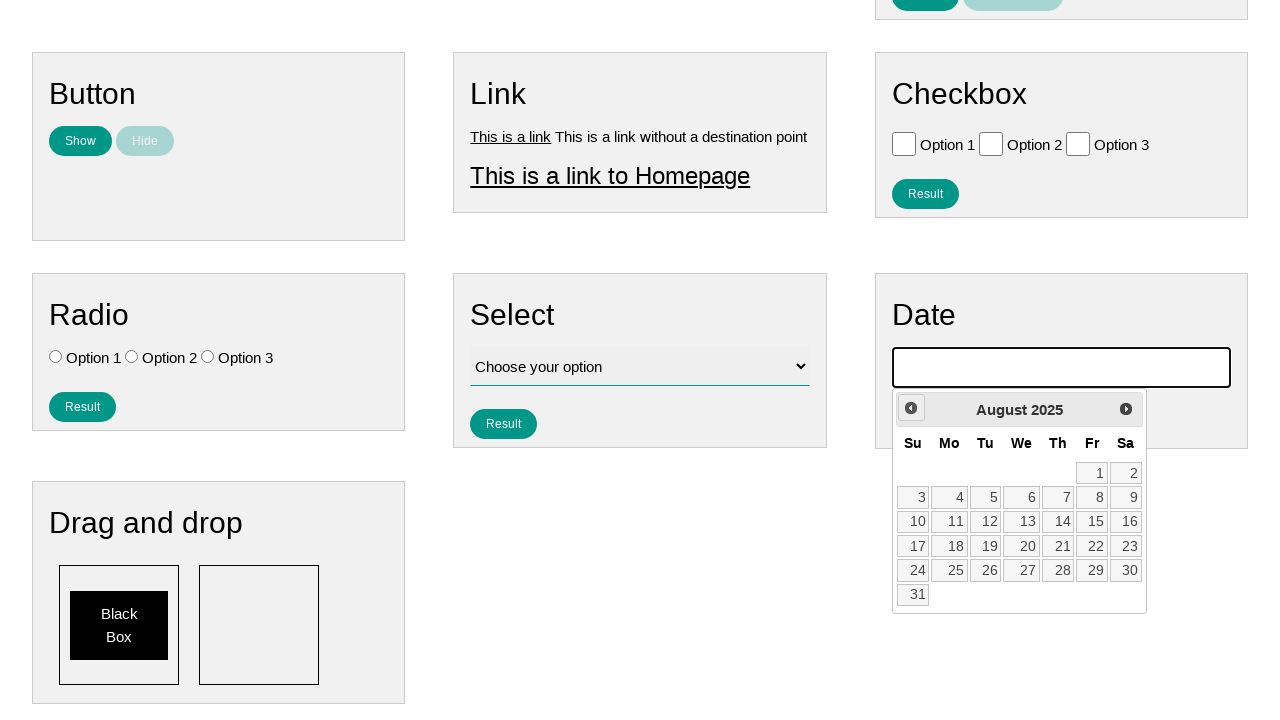

Navigated back one month in calendar (iteration 7/10) at (911, 408) on #ui-datepicker-div .ui-datepicker-prev
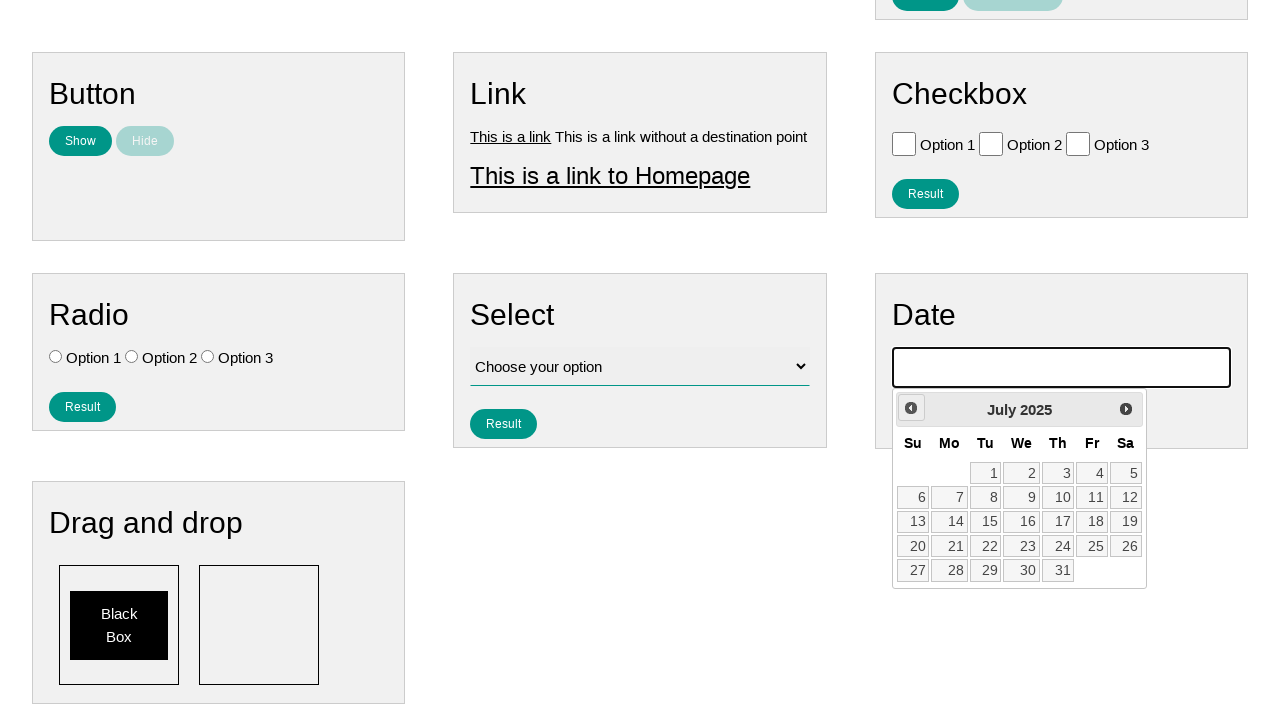

Navigated back one month in calendar (iteration 8/10) at (911, 408) on #ui-datepicker-div .ui-datepicker-prev
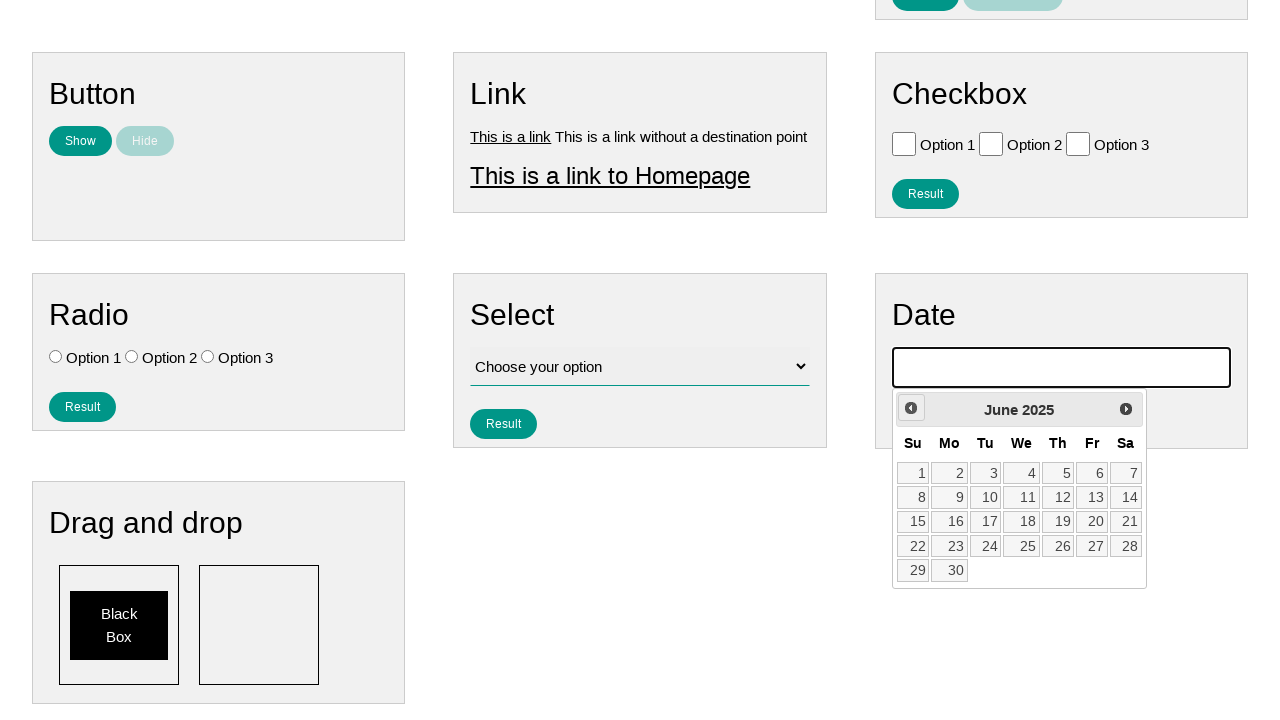

Navigated back one month in calendar (iteration 9/10) at (911, 408) on #ui-datepicker-div .ui-datepicker-prev
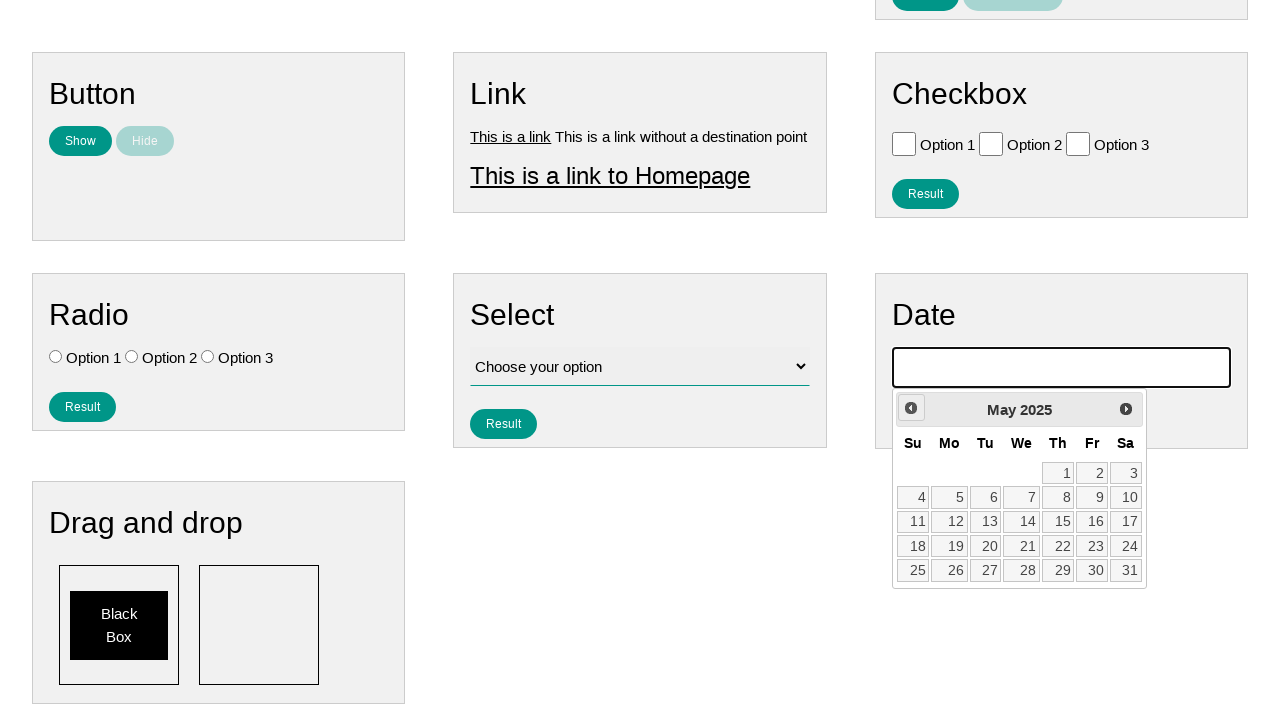

Navigated back one month in calendar (iteration 10/10) at (911, 408) on #ui-datepicker-div .ui-datepicker-prev
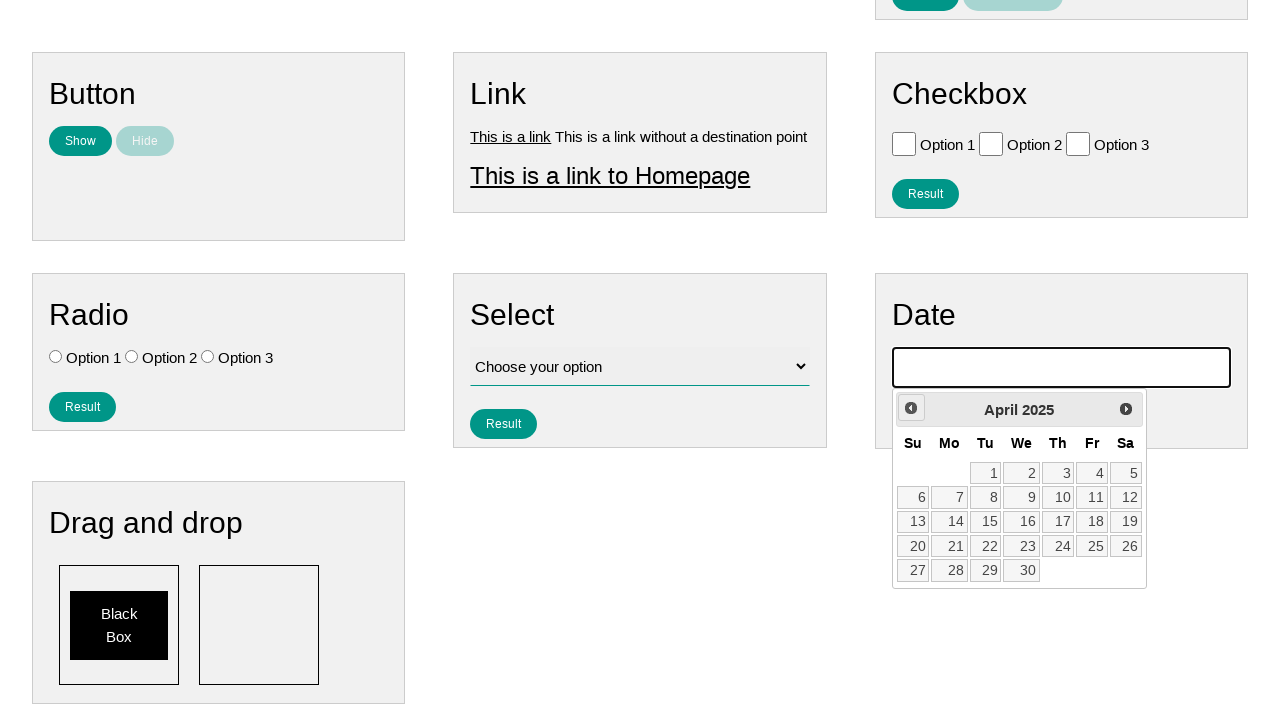

Selected the 15th day from the calendar at (986, 522) on #ui-datepicker-div >> xpath=//a[text()='15']
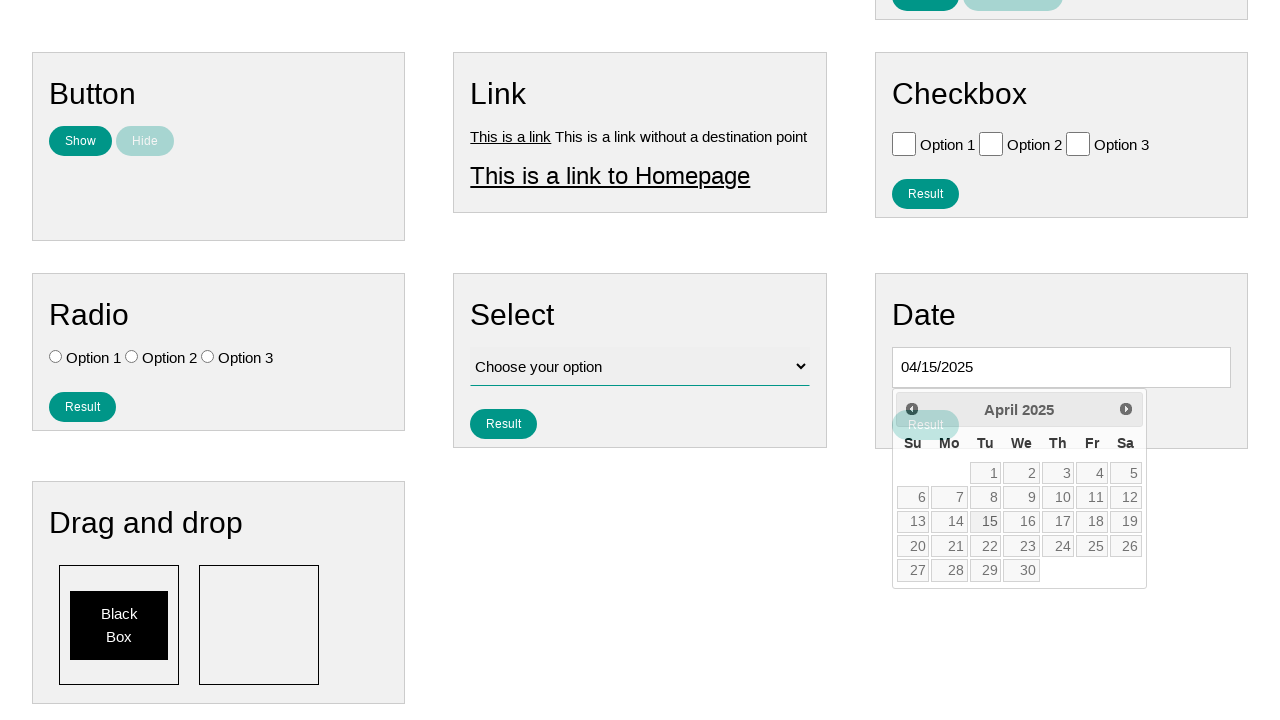

Cleared the date field on #vfb-8
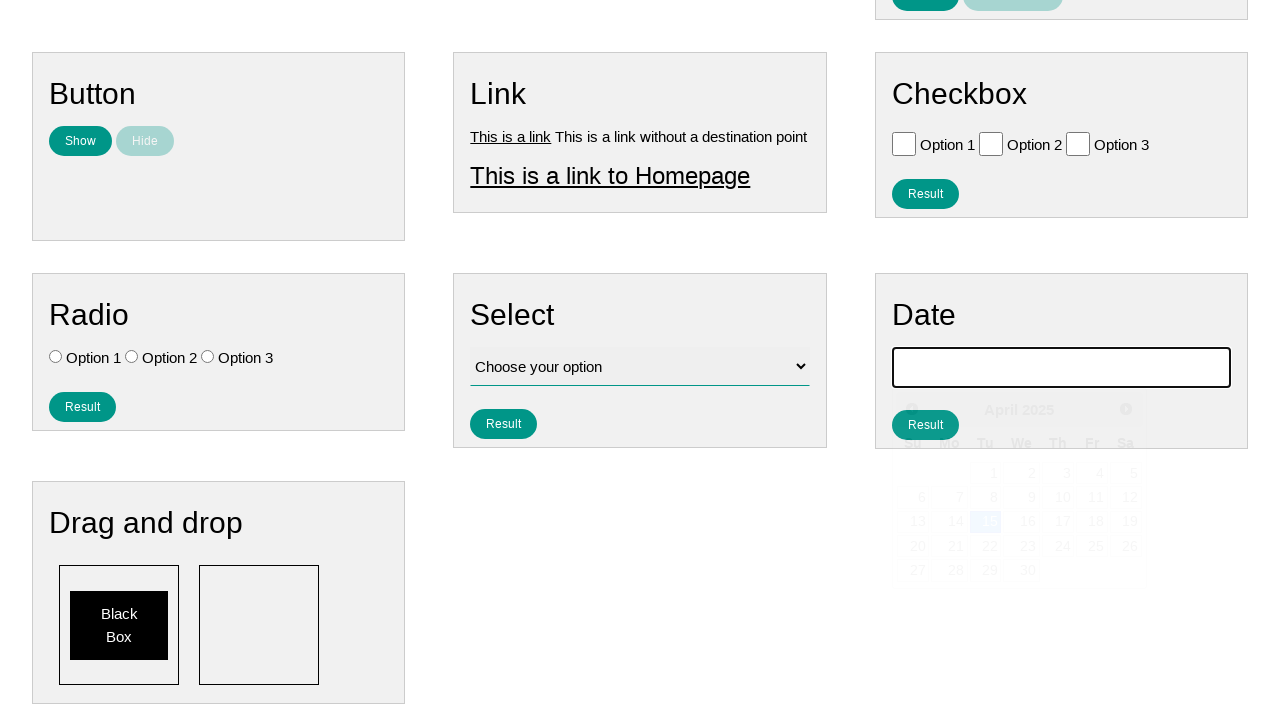

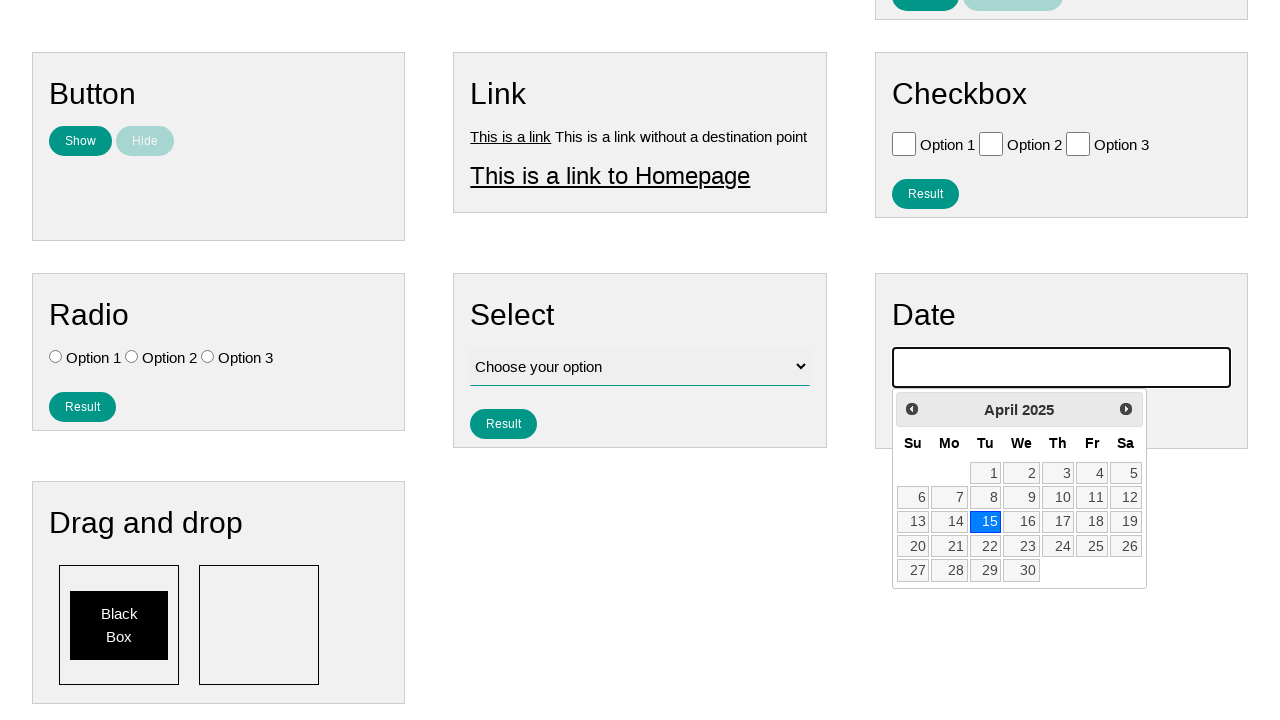